Clicks on the Appliances section on Best Buy website

Starting URL: https://bestbuy.com

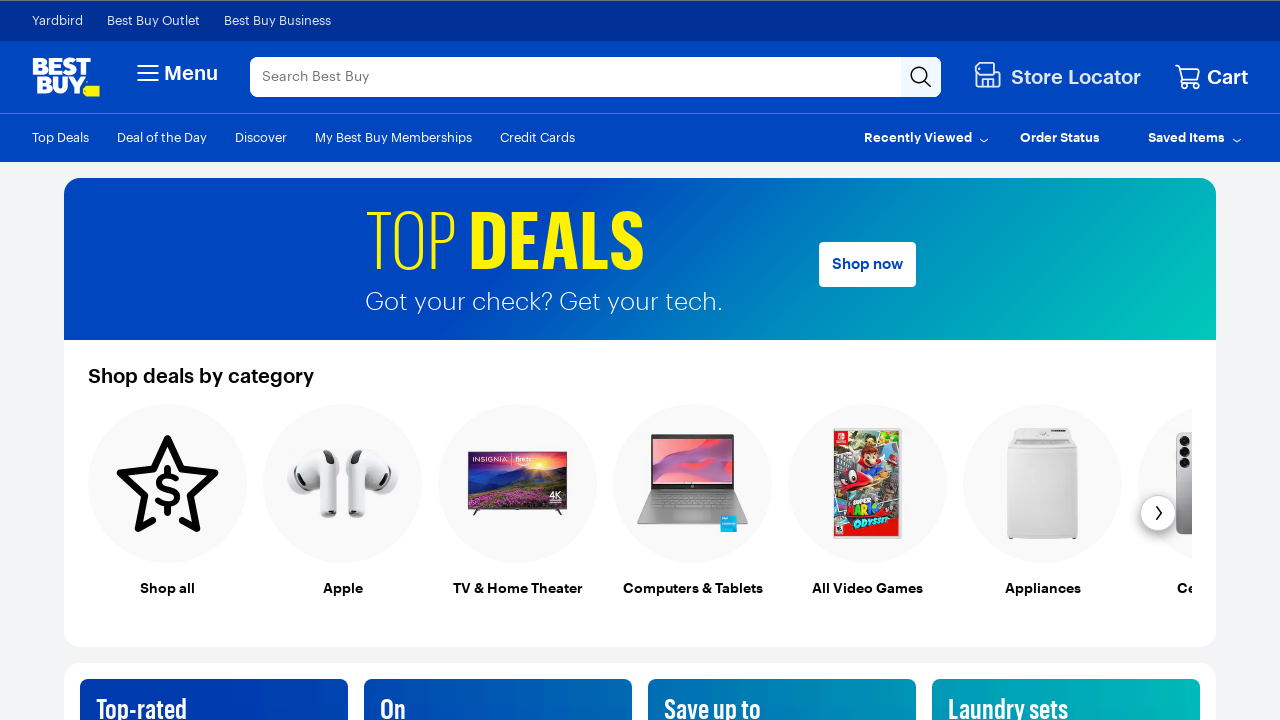

Navigated to Best Buy homepage
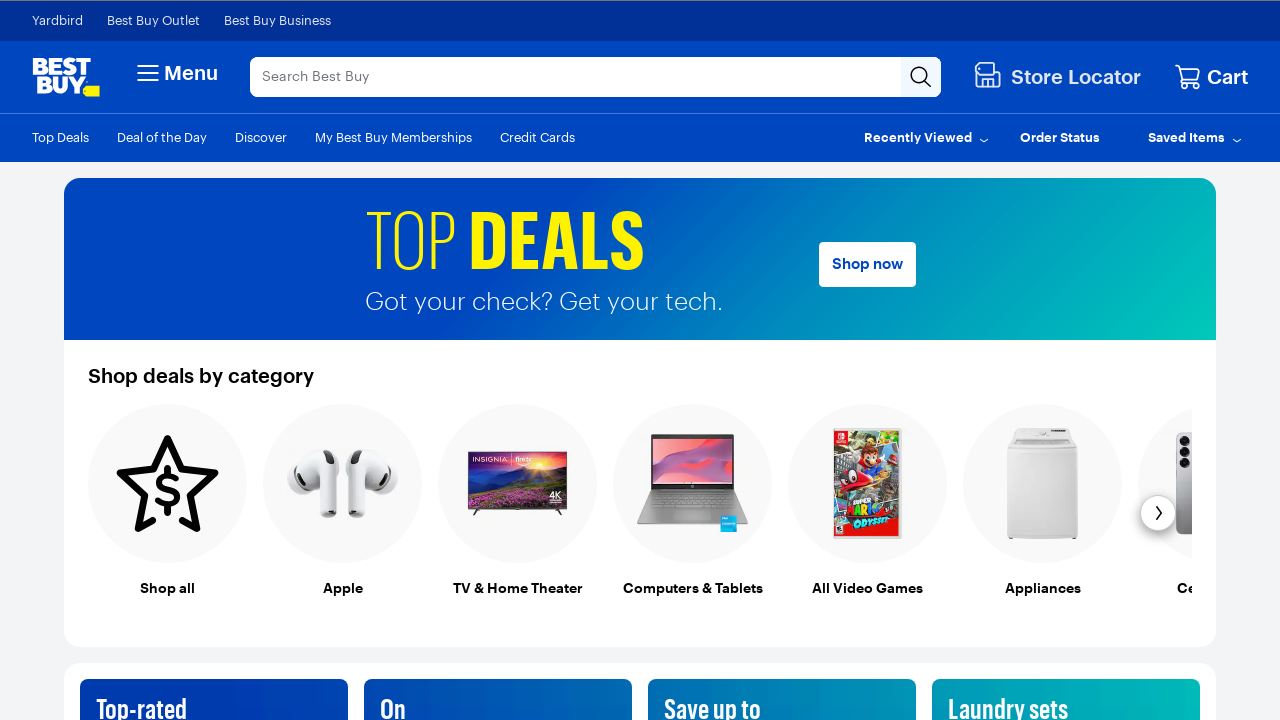

Clicked on Appliances section at (1042, 588) on text=Appliances
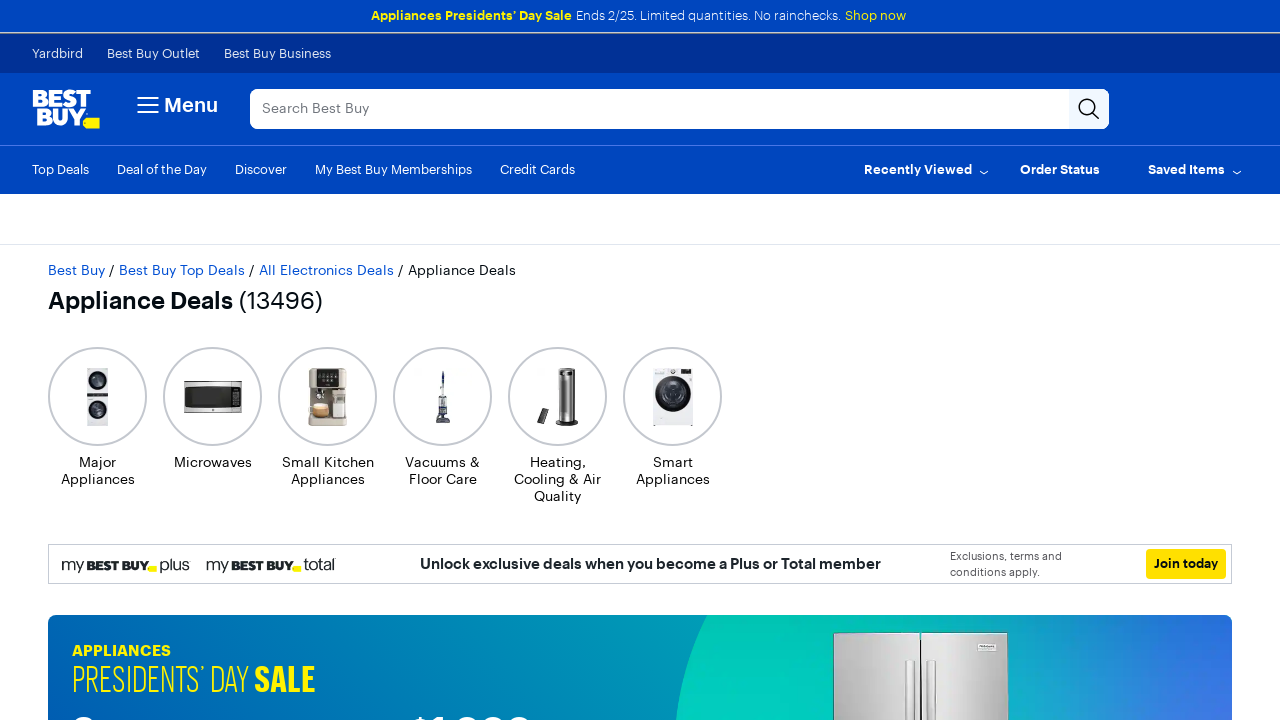

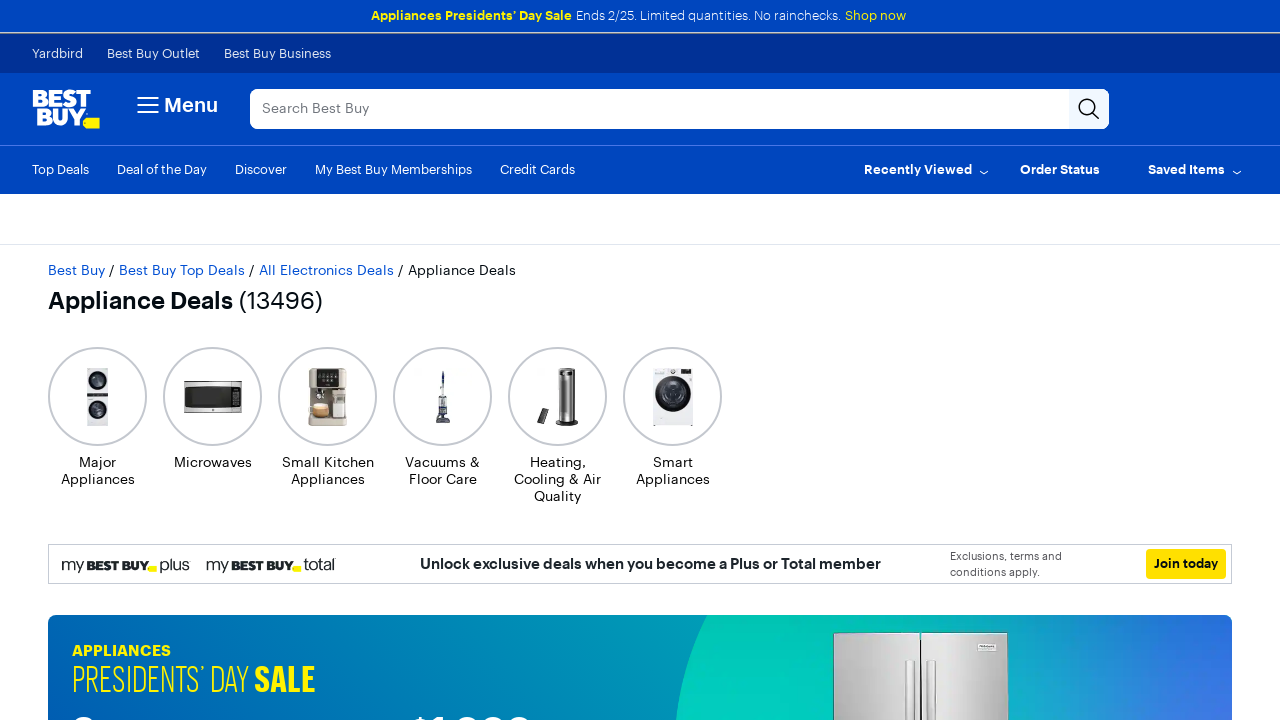